Tests checkbox functionality by navigating to a checkboxes page, finding all checkboxes, and verifying their checked/selected states using both getAttribute and isSelected approaches.

Starting URL: http://the-internet.herokuapp.com/checkboxes

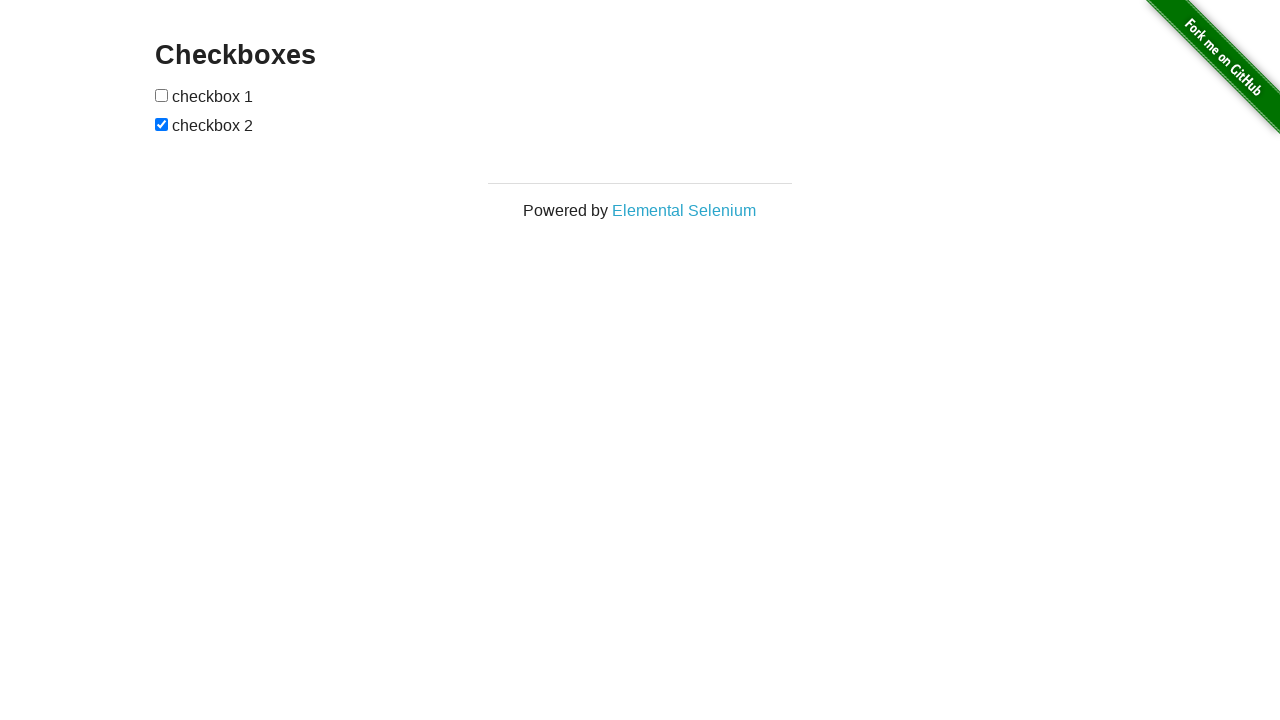

Waited for checkboxes to load on the page
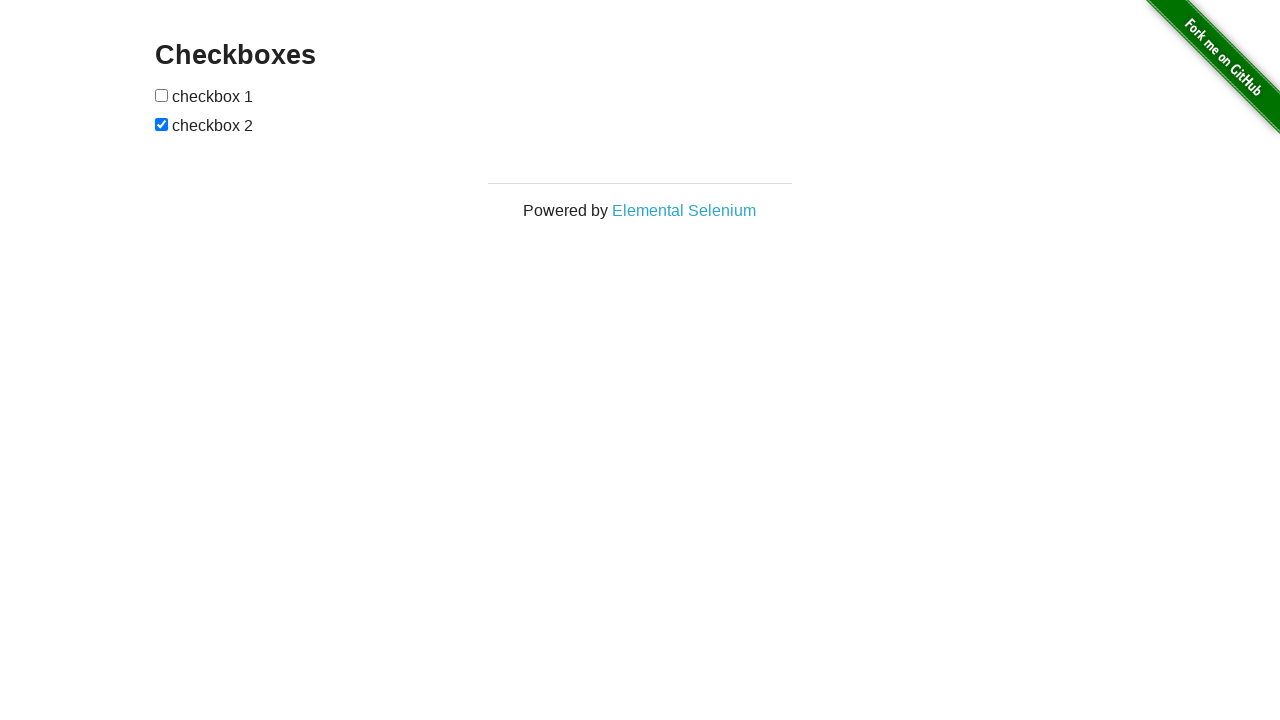

Located all checkbox elements on the page
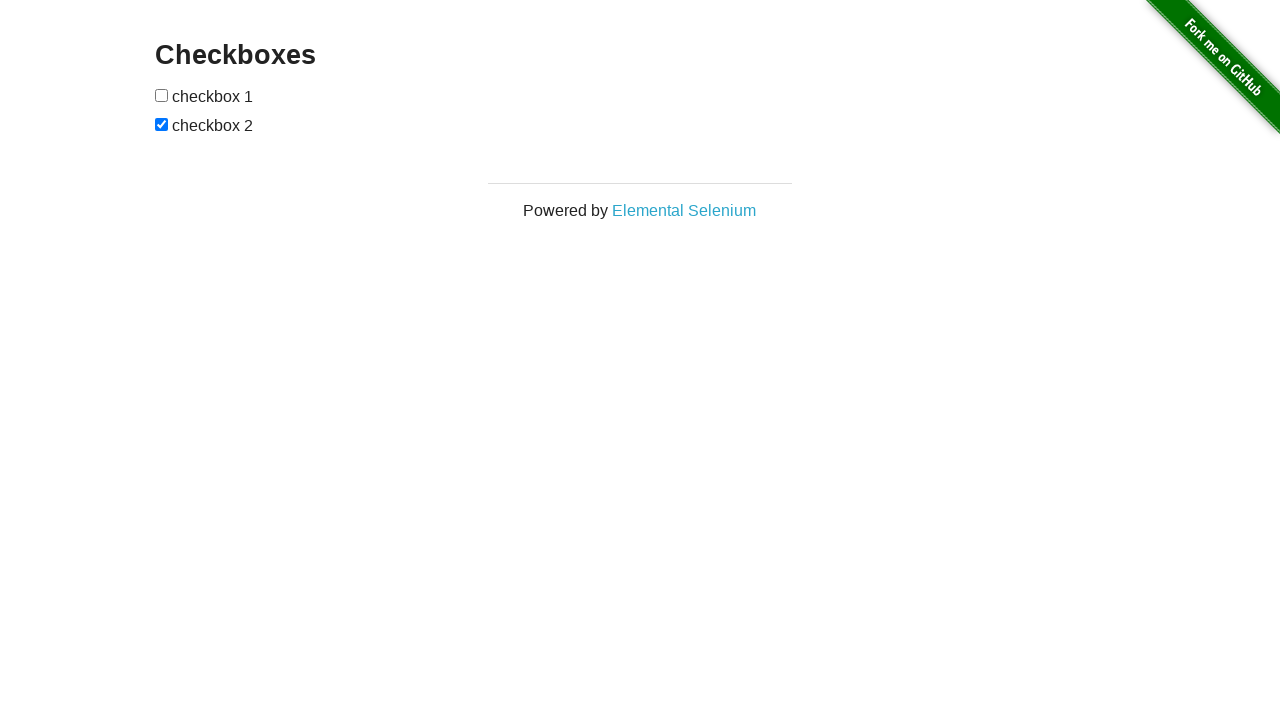

Verified second checkbox is checked
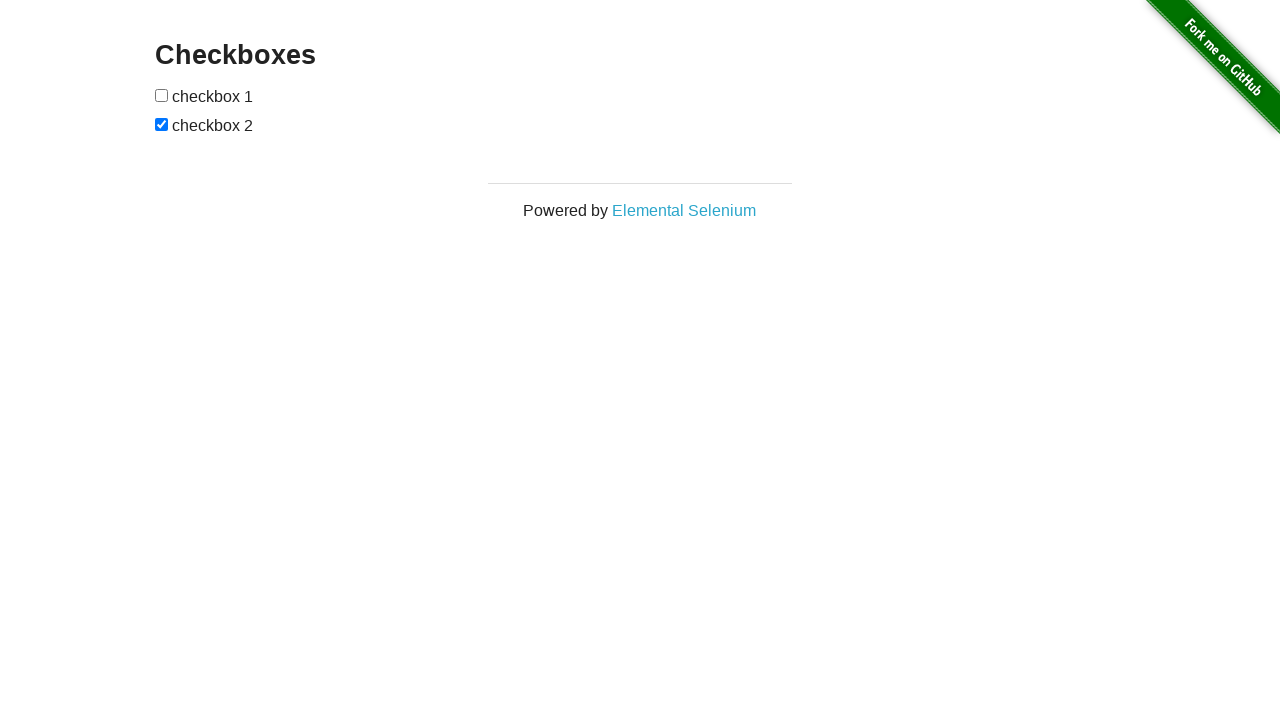

Verified first checkbox is not checked
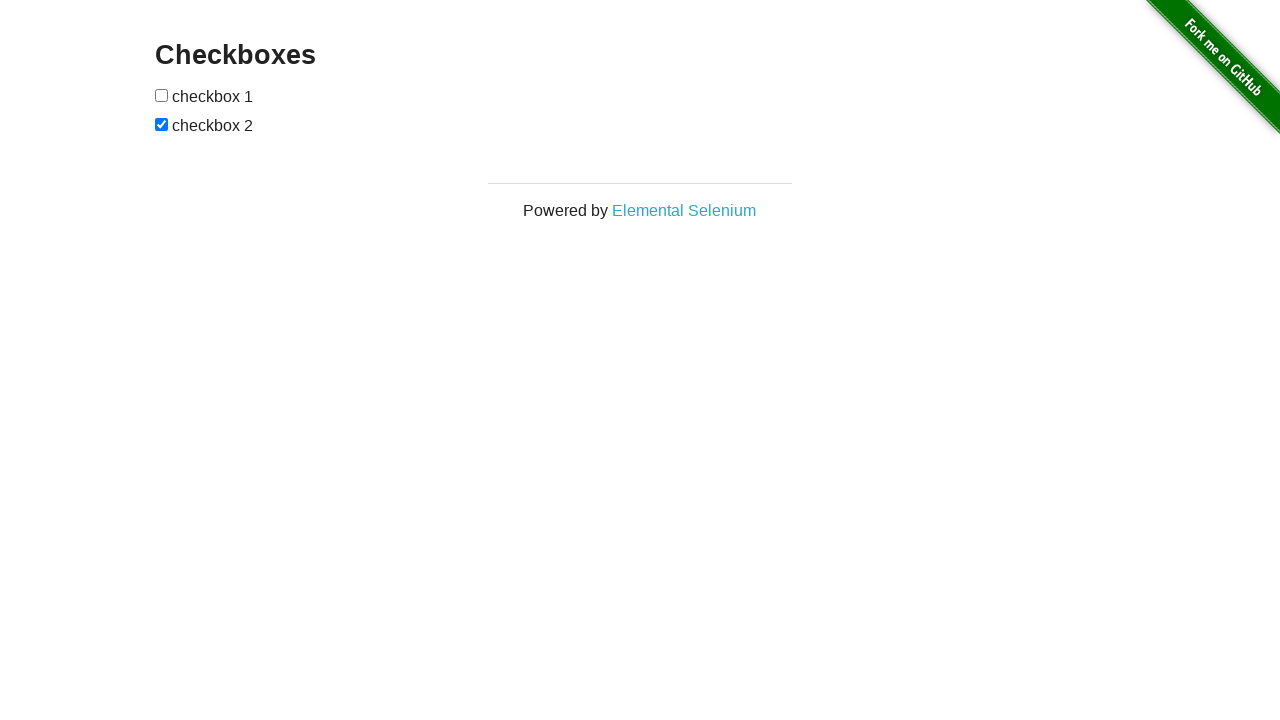

Clicked first checkbox to check it at (162, 95) on input[type="checkbox"] >> nth=0
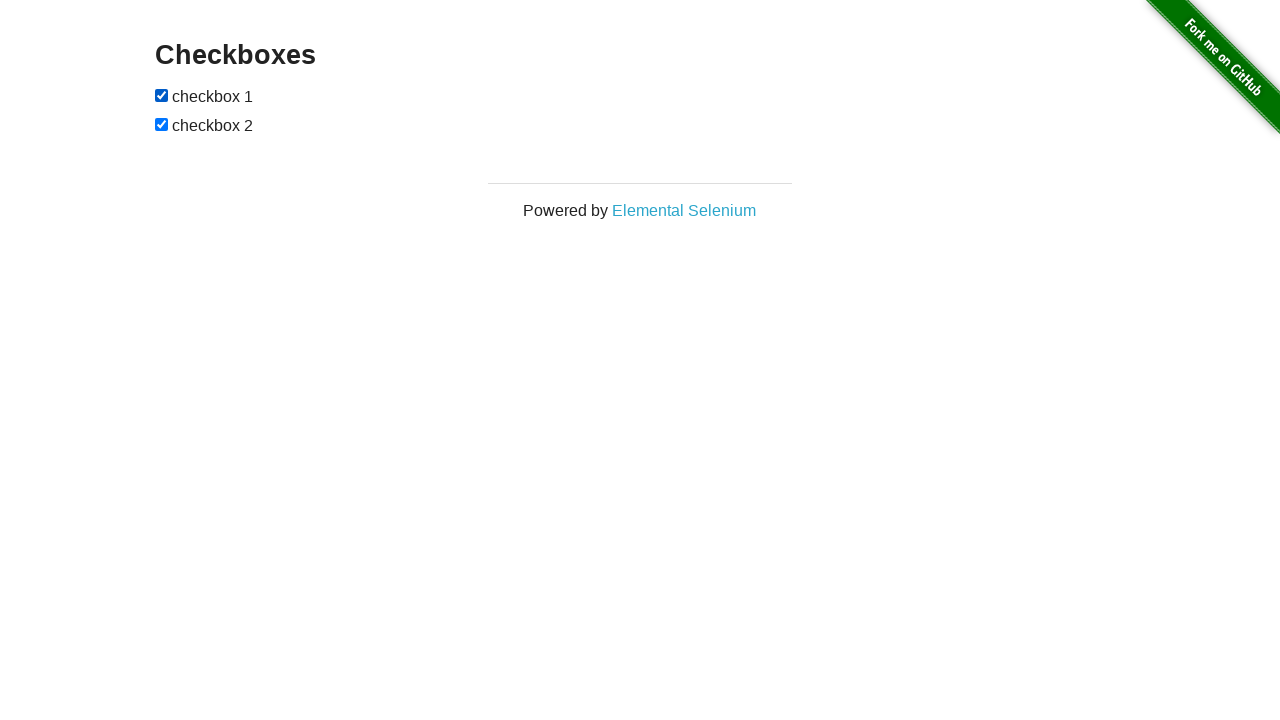

Verified first checkbox is now checked after clicking
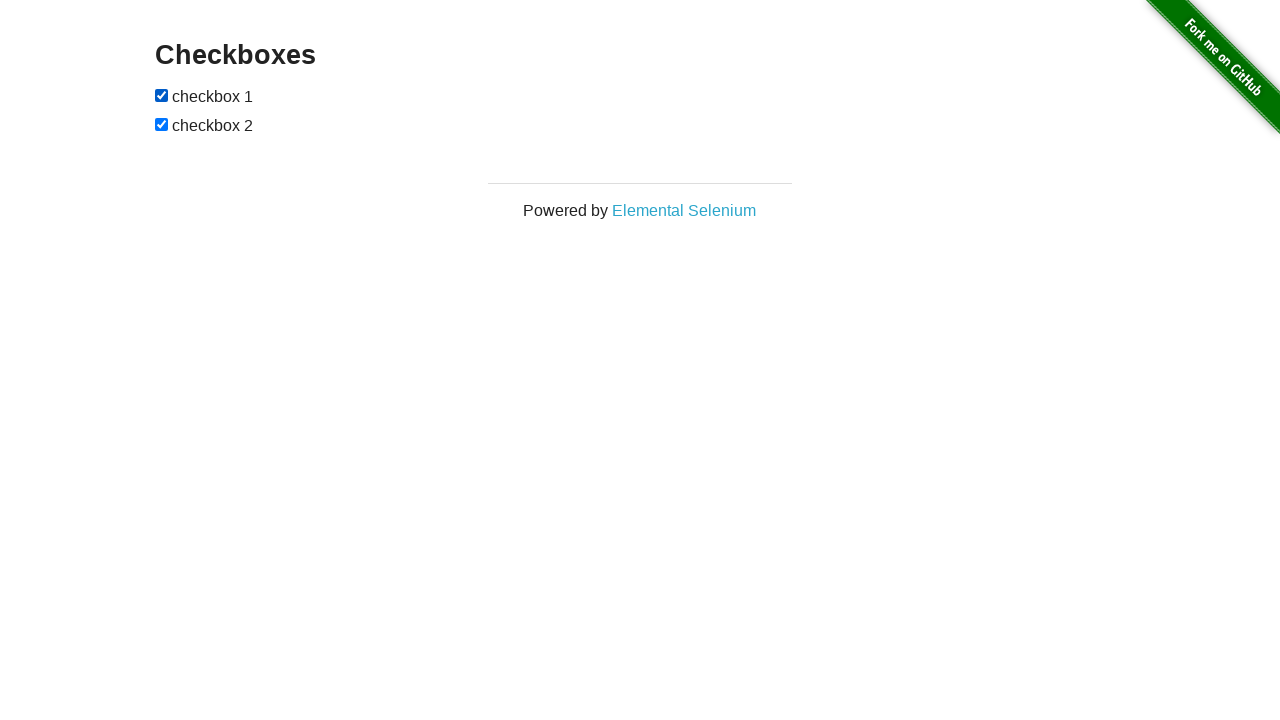

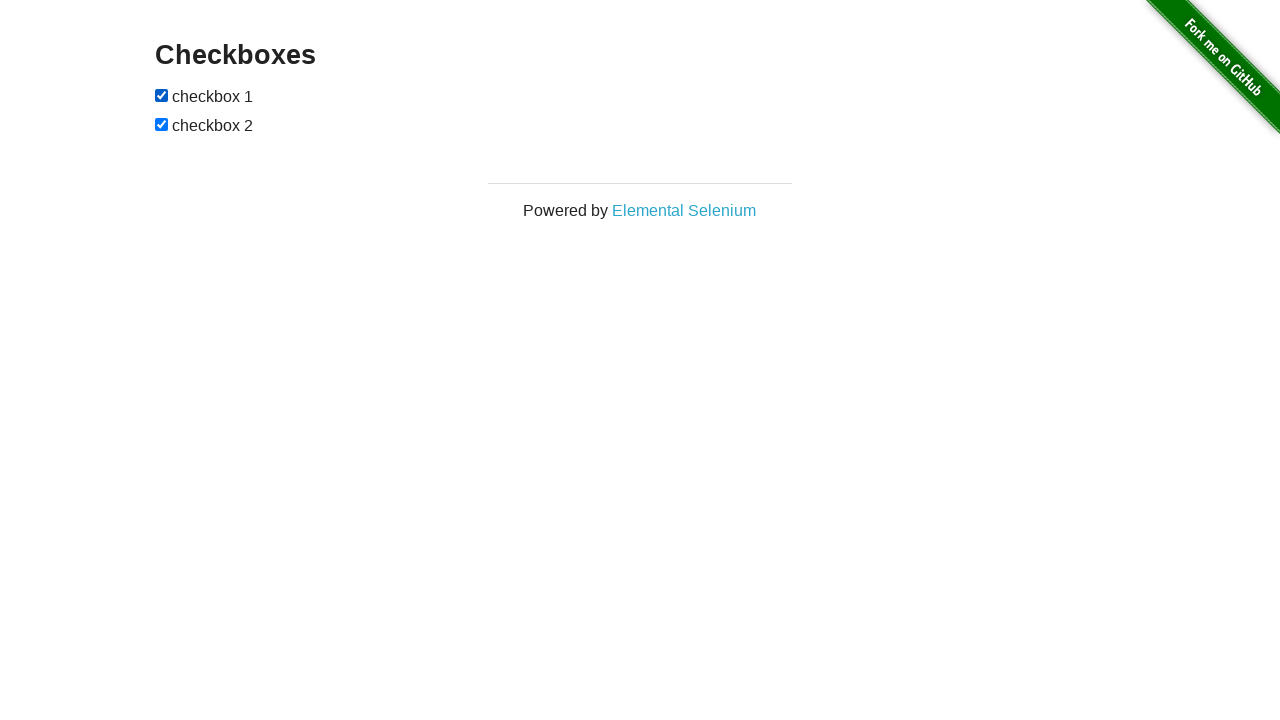